Tests that Clear completed button is hidden when no items are completed

Starting URL: https://demo.playwright.dev/todomvc

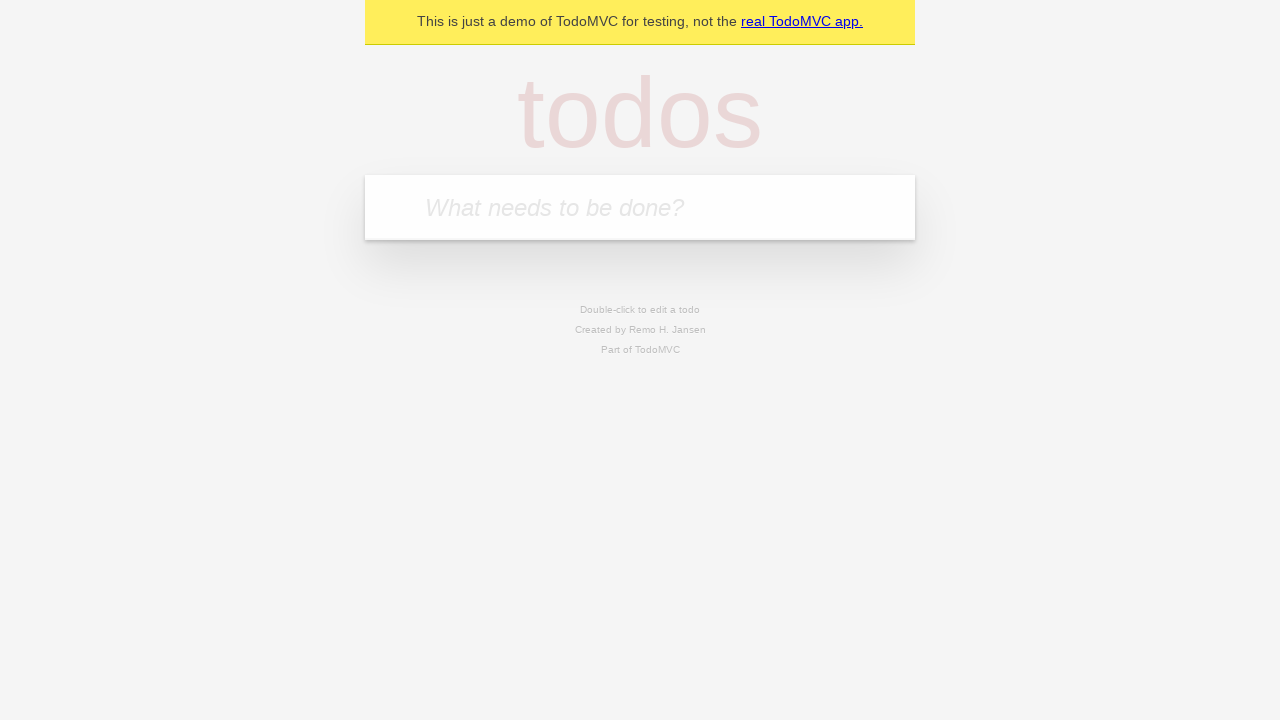

Navigated to TodoMVC demo application
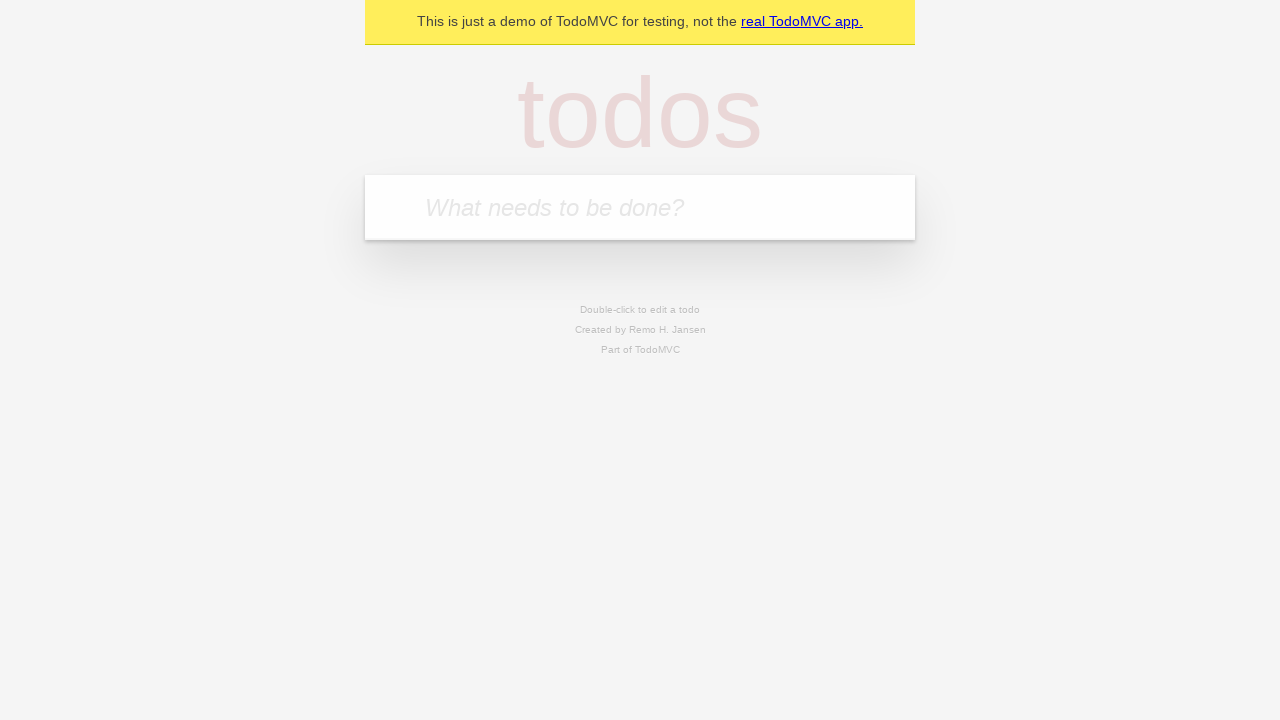

Located the todo input field
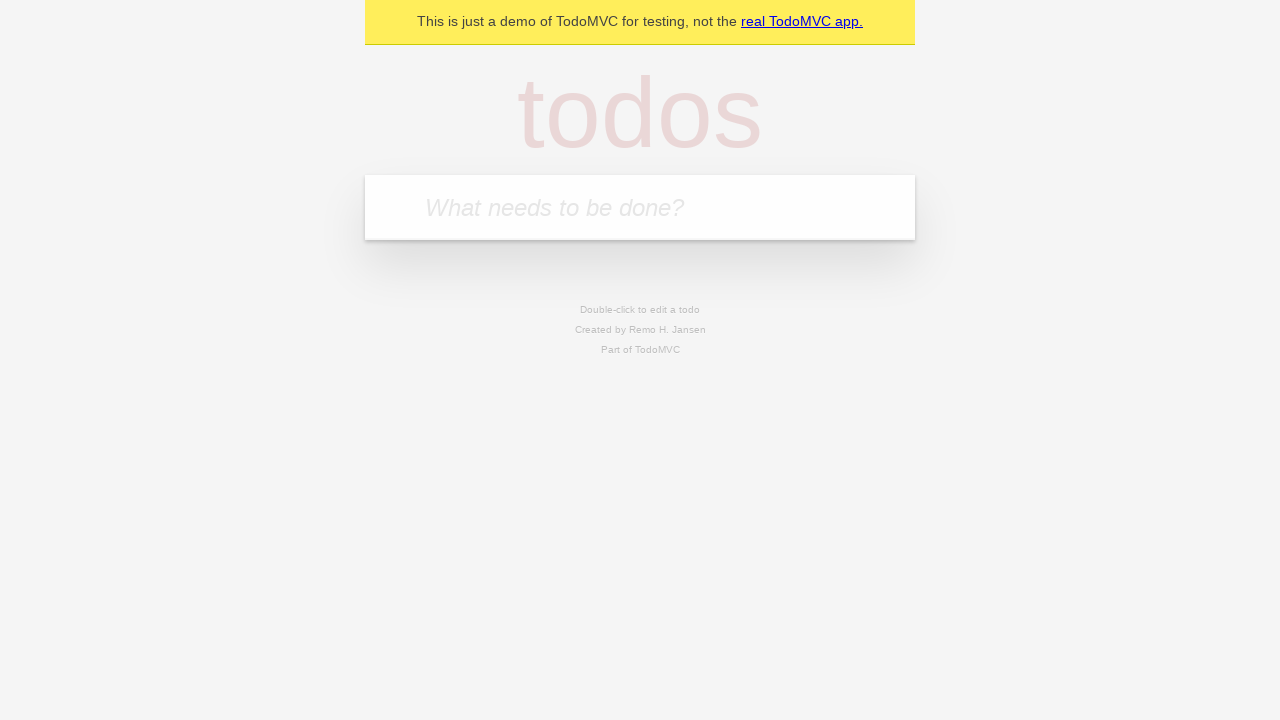

Filled todo input with 'buy some cheese' on internal:attr=[placeholder="What needs to be done?"i]
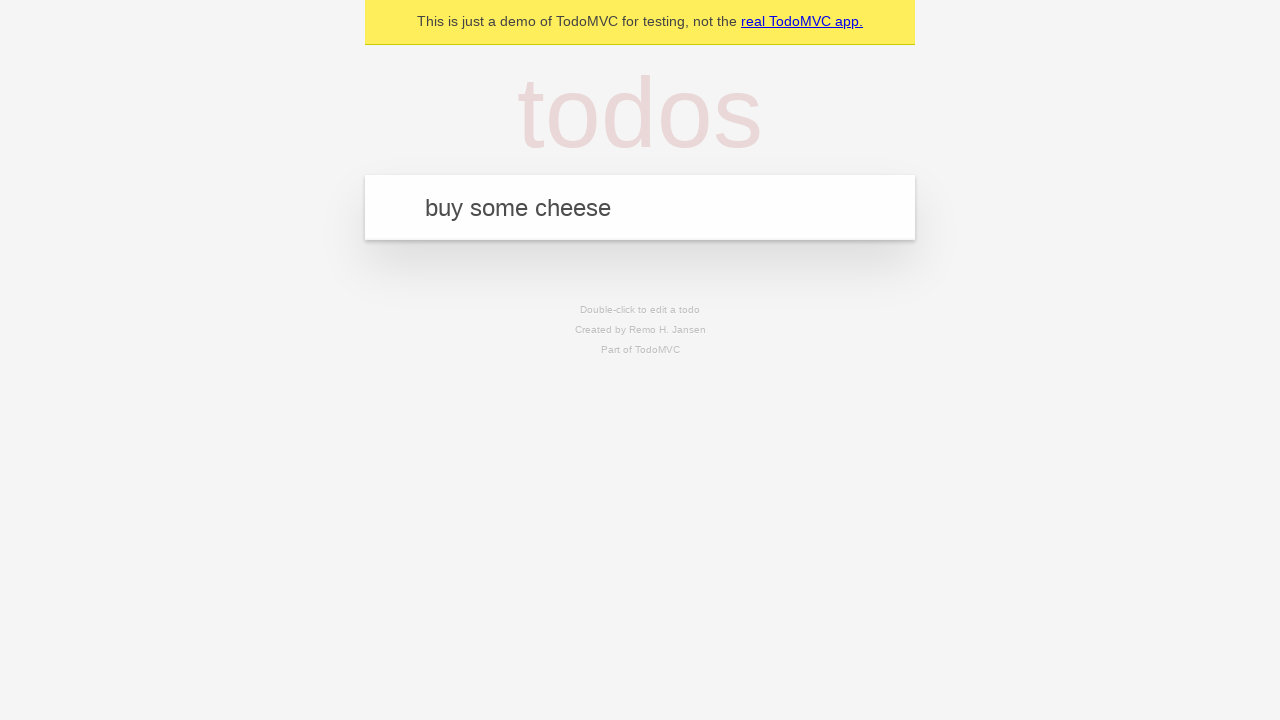

Pressed Enter to create todo 'buy some cheese' on internal:attr=[placeholder="What needs to be done?"i]
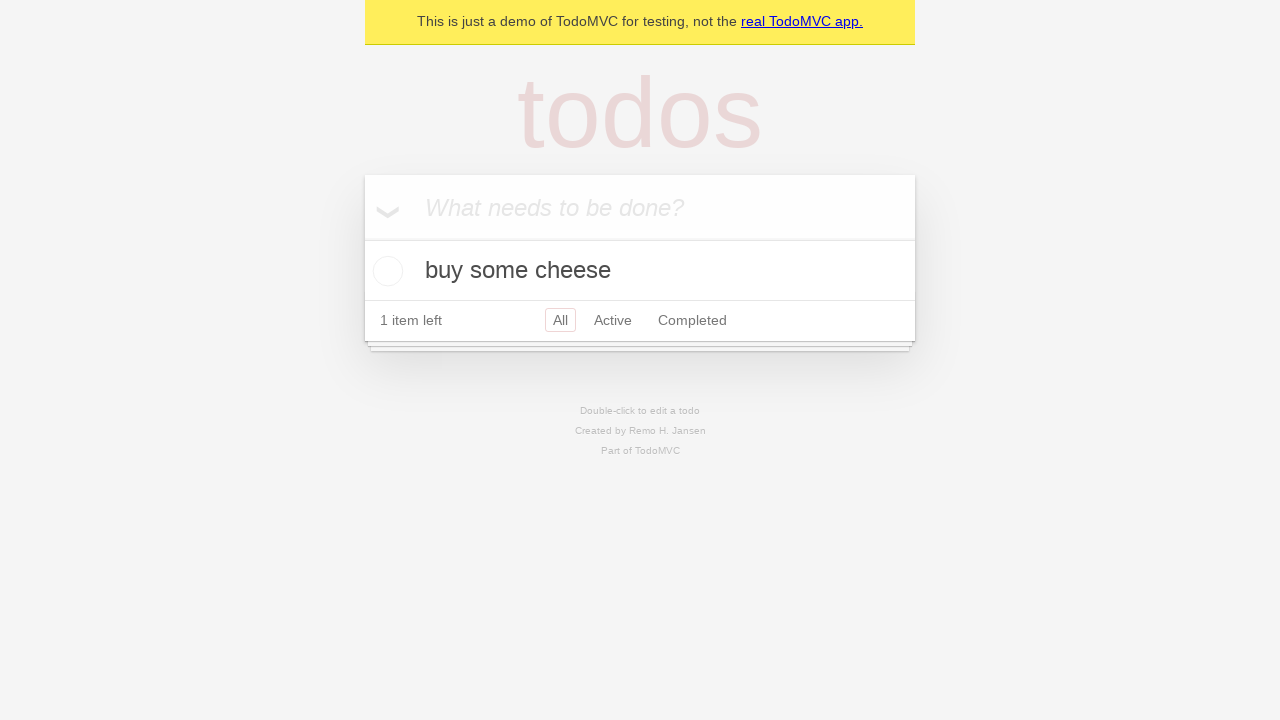

Filled todo input with 'feed the cat' on internal:attr=[placeholder="What needs to be done?"i]
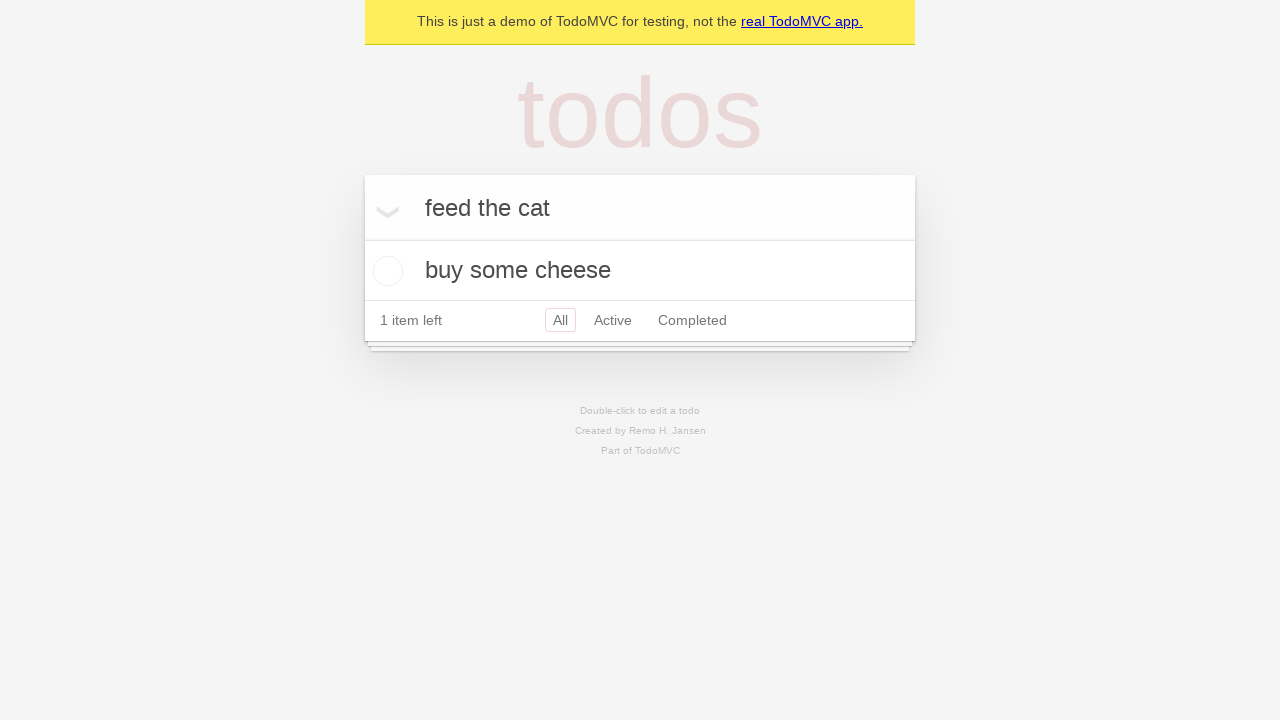

Pressed Enter to create todo 'feed the cat' on internal:attr=[placeholder="What needs to be done?"i]
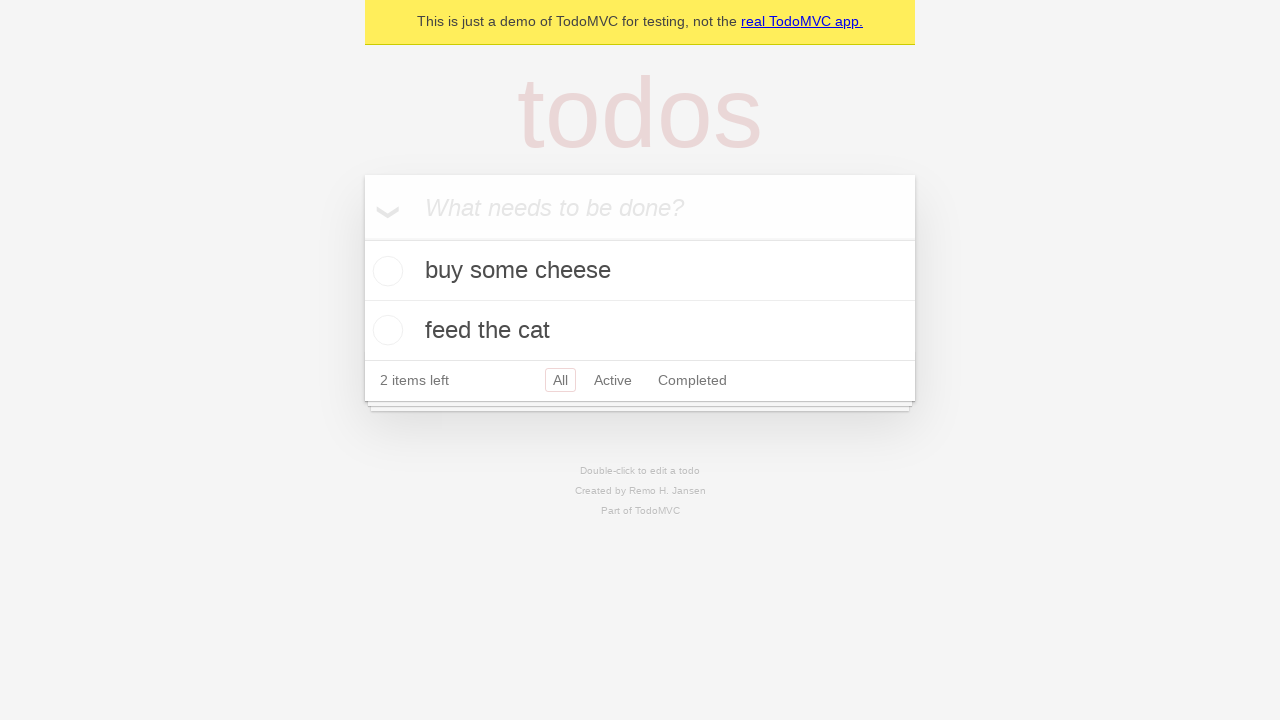

Filled todo input with 'book a doctors appointment' on internal:attr=[placeholder="What needs to be done?"i]
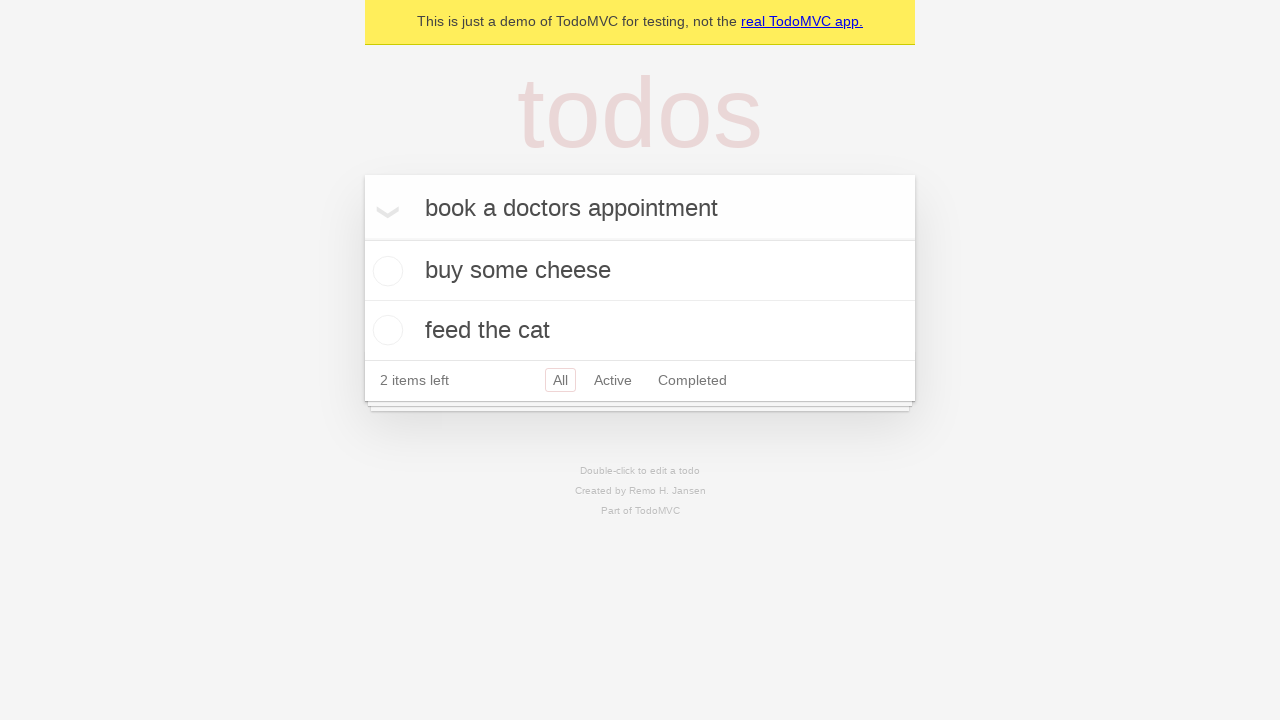

Pressed Enter to create todo 'book a doctors appointment' on internal:attr=[placeholder="What needs to be done?"i]
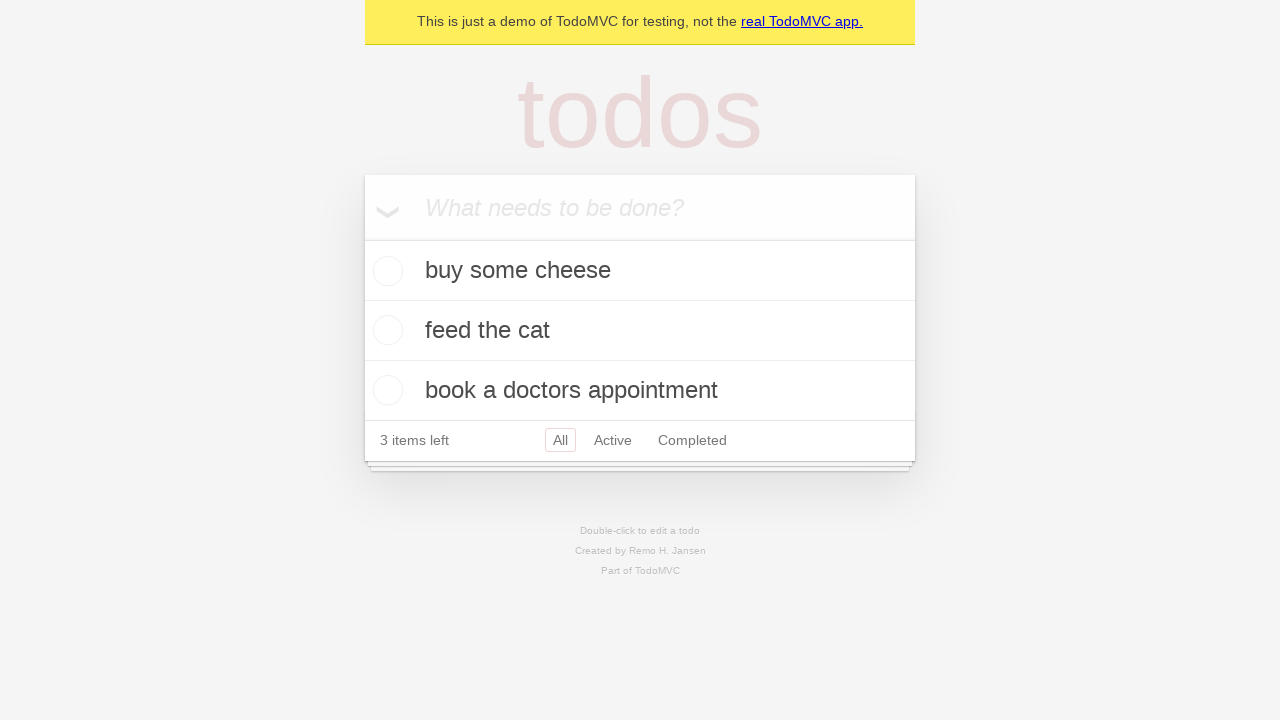

Checked the first todo item as completed at (385, 271) on .todo-list li .toggle >> nth=0
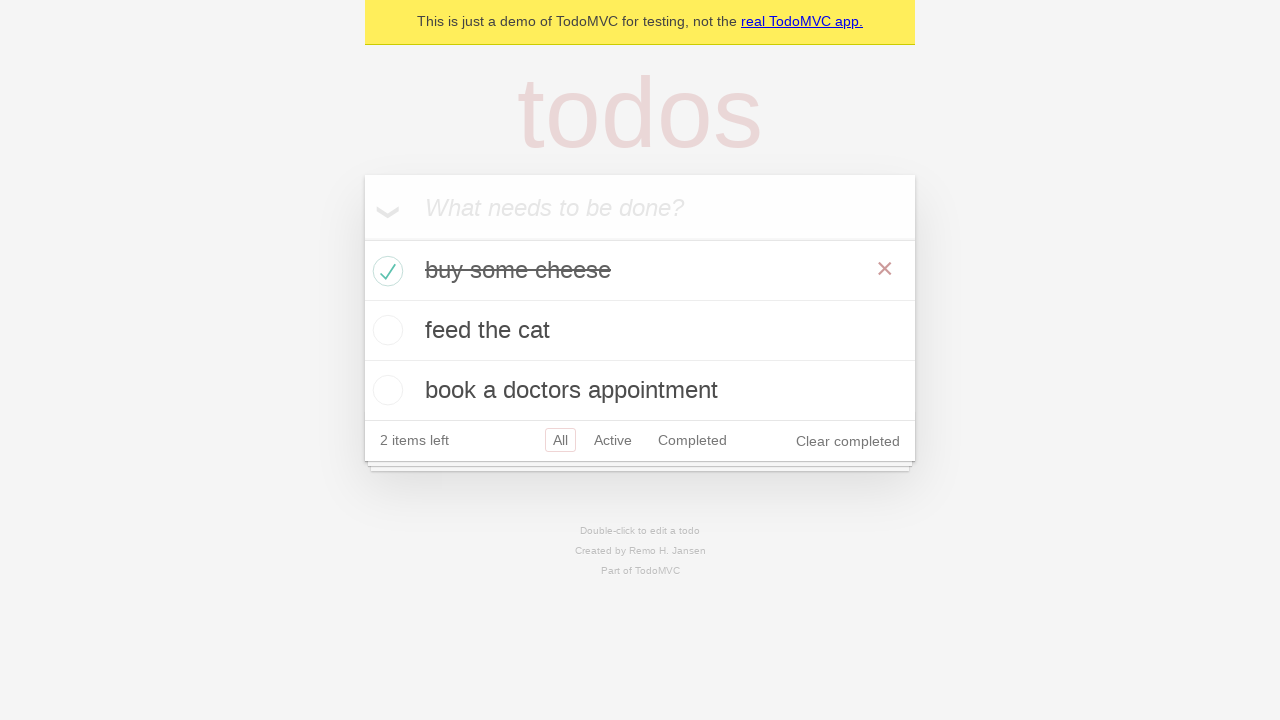

Clicked the 'Clear completed' button to remove completed item at (848, 441) on internal:role=button[name="Clear completed"i]
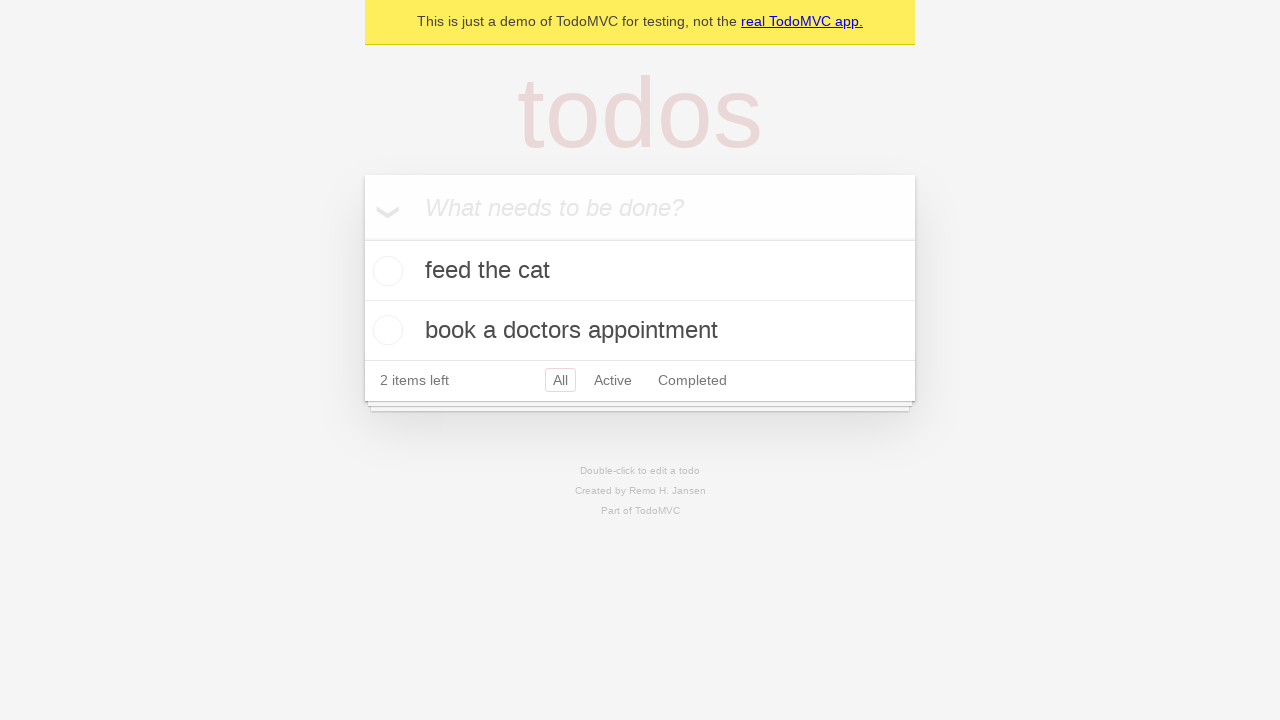

Verified that 'Clear completed' button is hidden when no items are completed
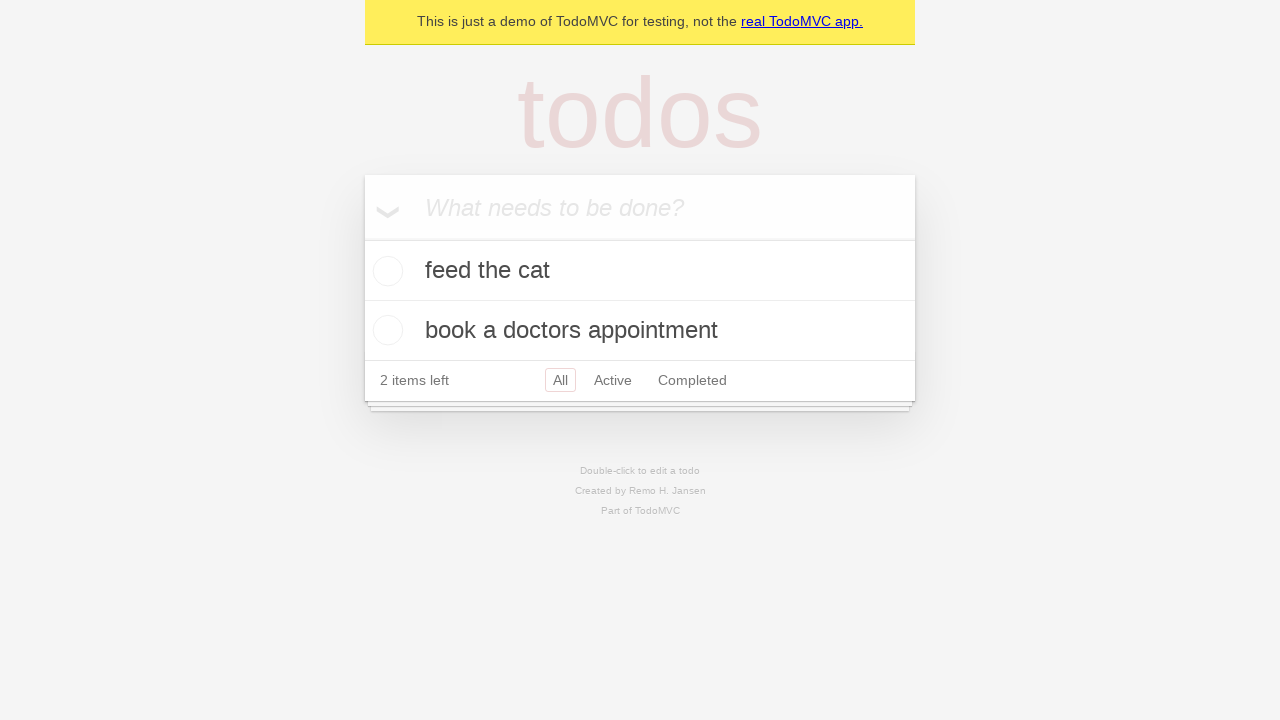

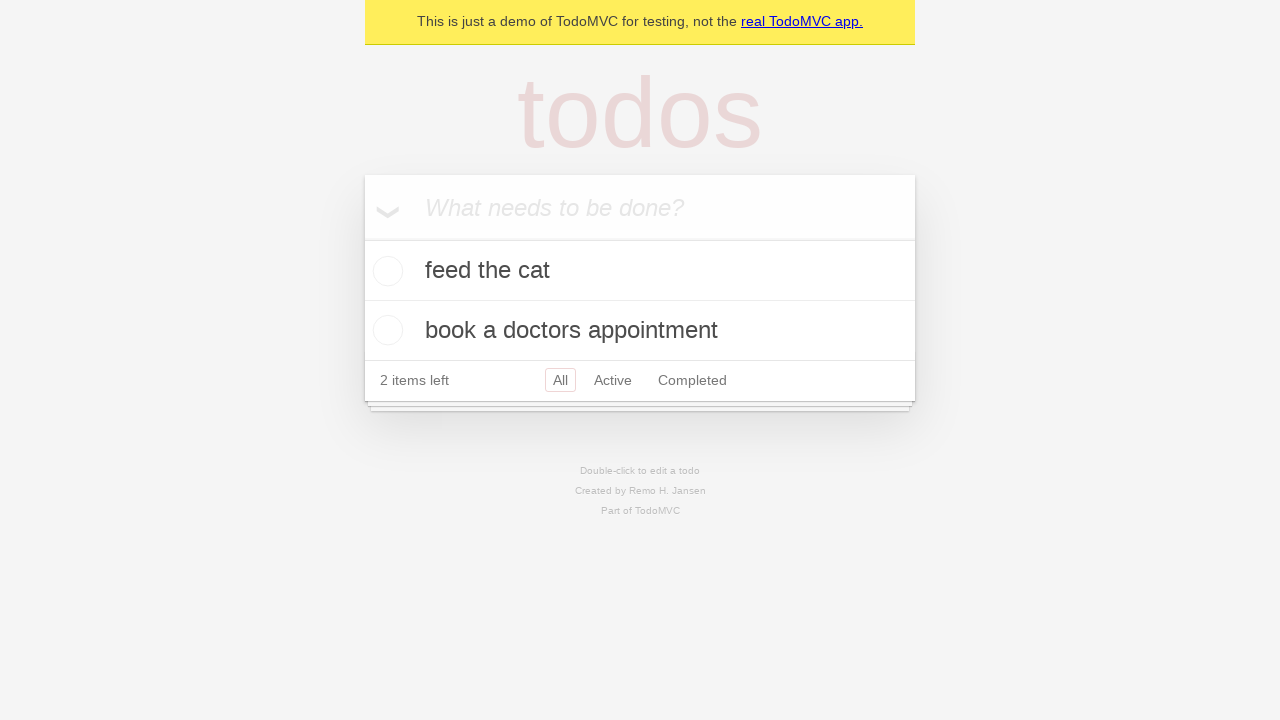